Clicks on an article link to view article content

Starting URL: https://selenium-blog.herokuapp.com/users/1

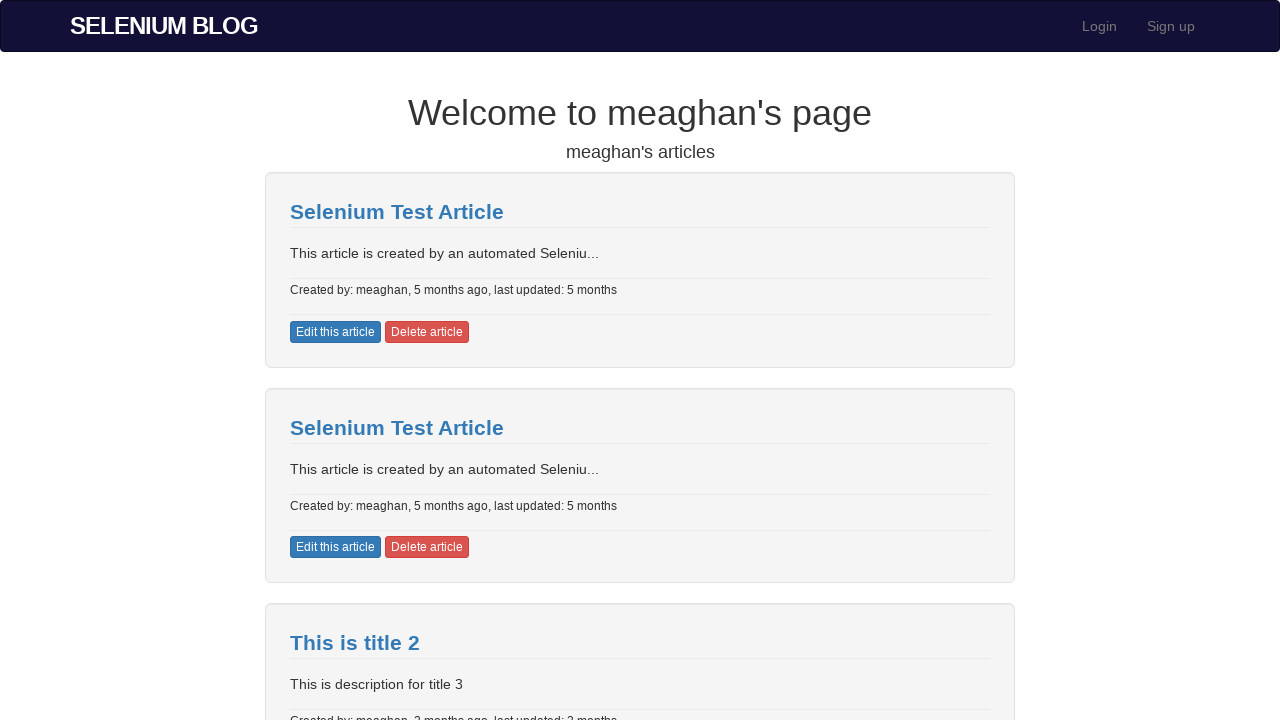

Clicked on article link via XPath at (397, 212) on xpath=/html/body/div[2]/div[1]/div/div/div[1]/a
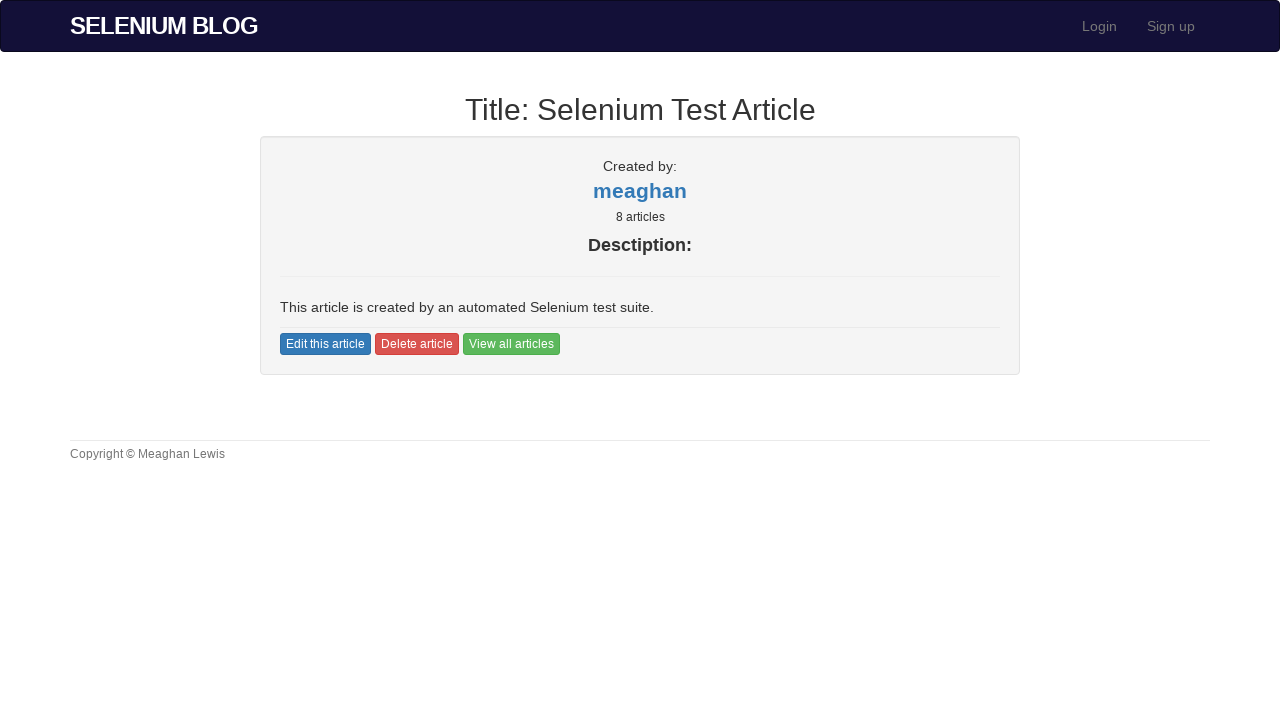

Article page loaded successfully
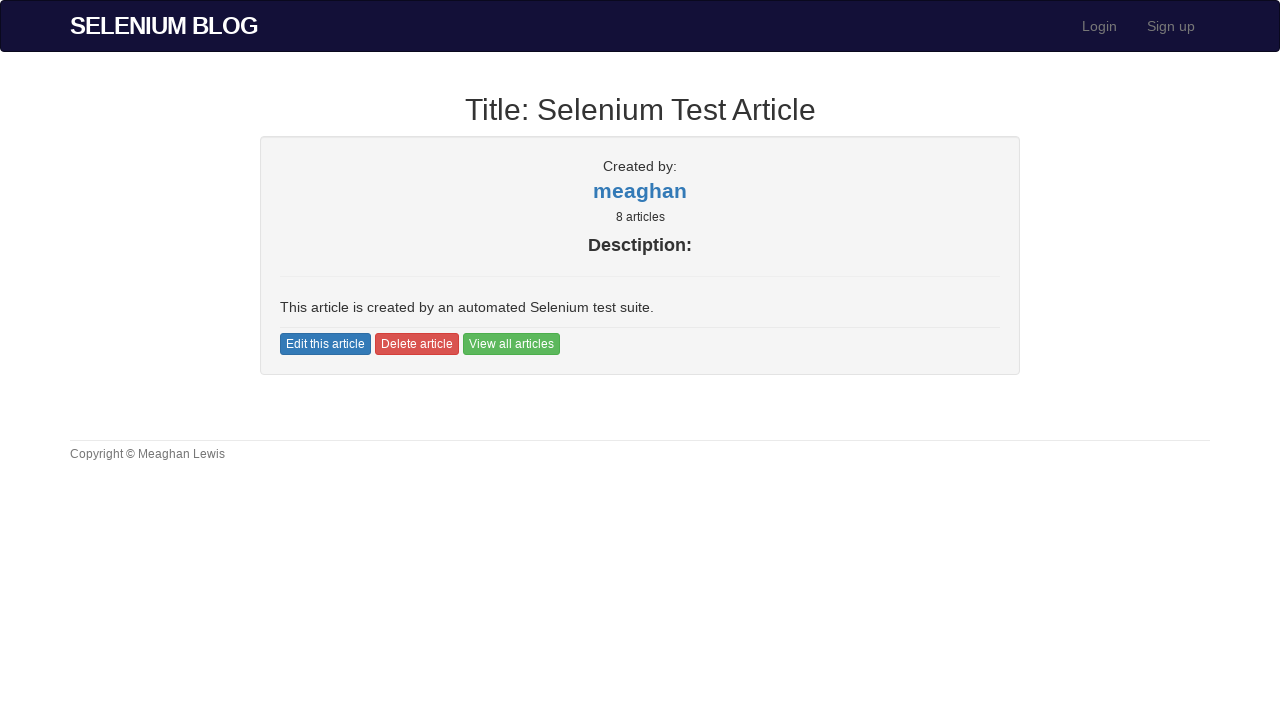

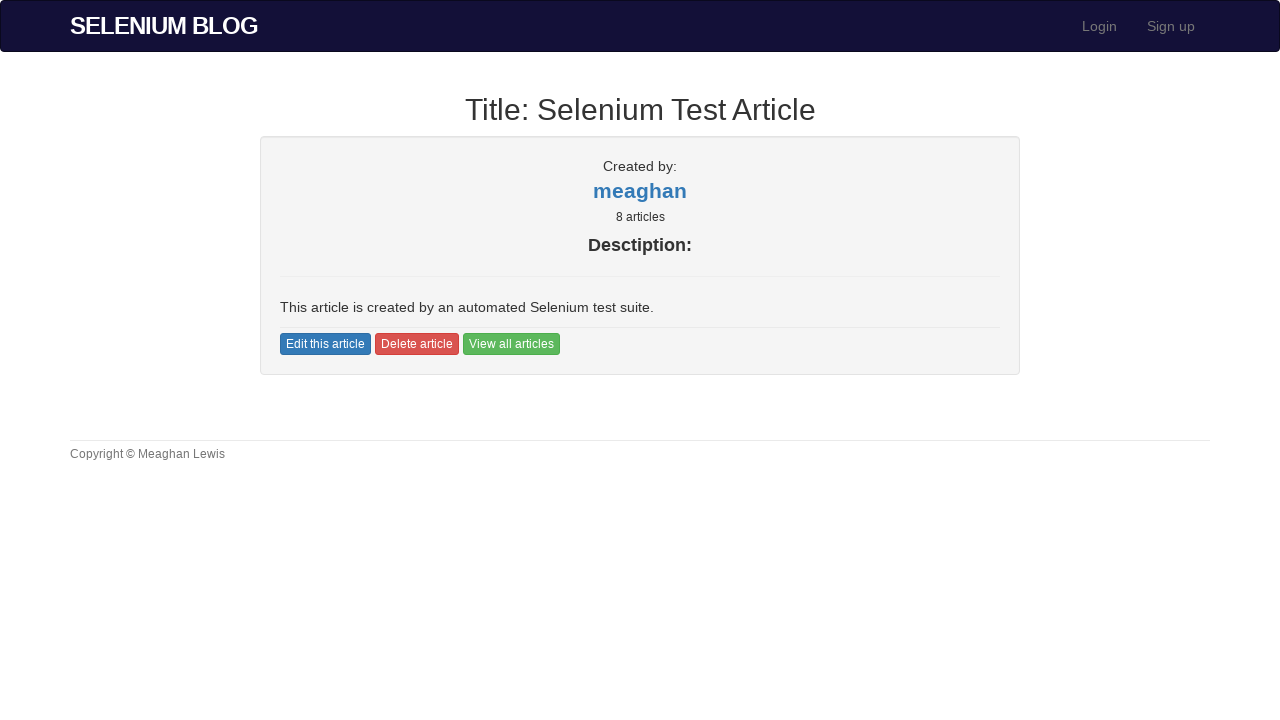